Tests table filtering and sorts by Position column descending with two clicks

Starting URL: https://www.lambdatest.com/selenium-playground/table-sort-search-demo

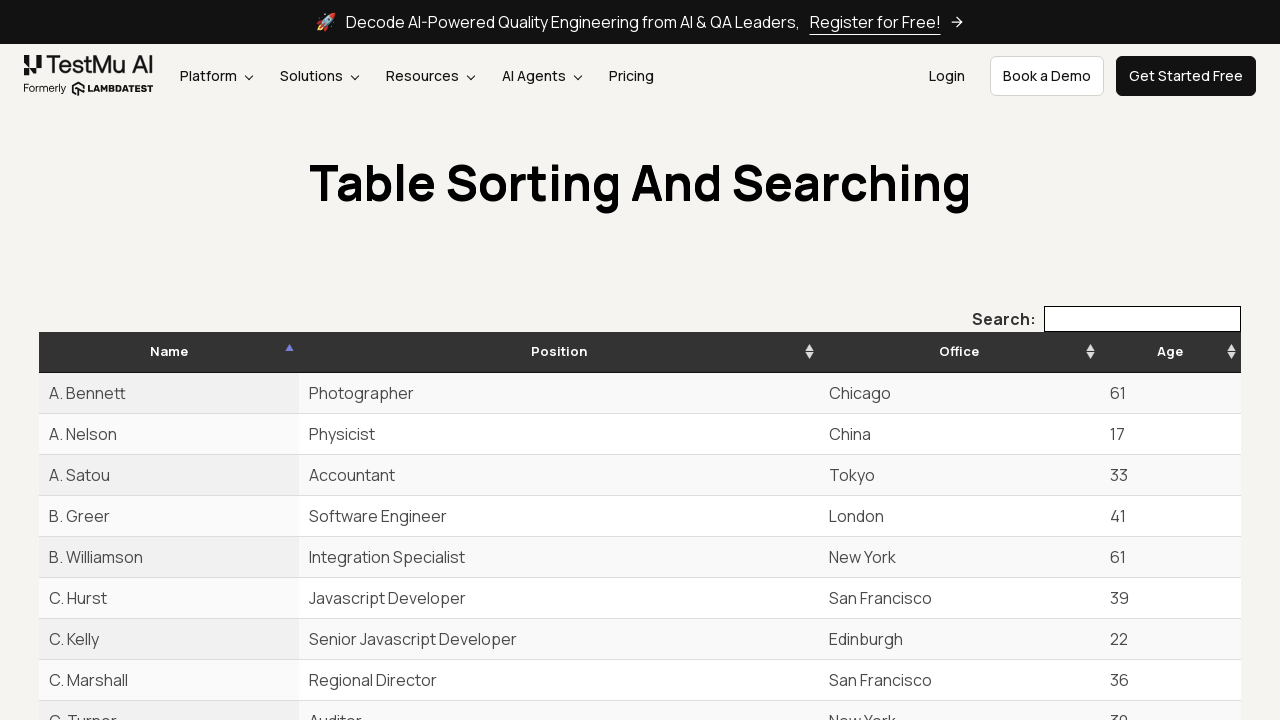

Navigated to table sort search demo page
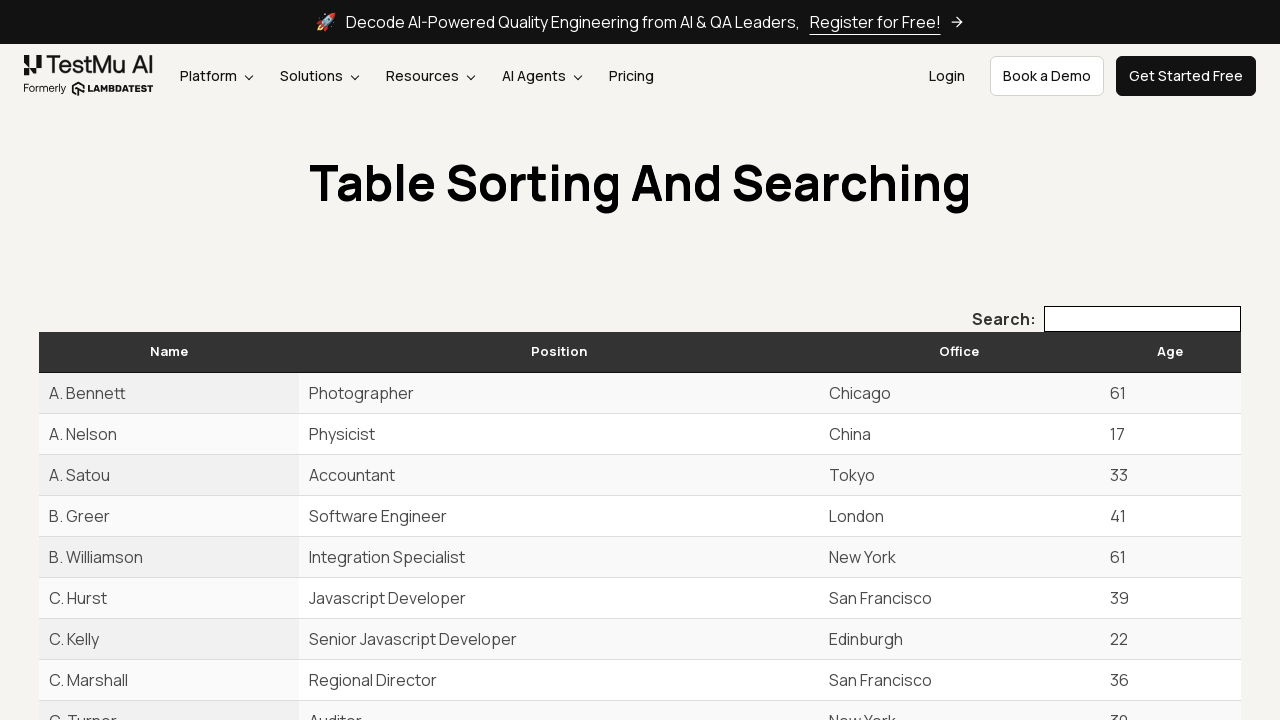

Filtered table by entering '5' in search field on input[type="search"][aria-controls="example"]
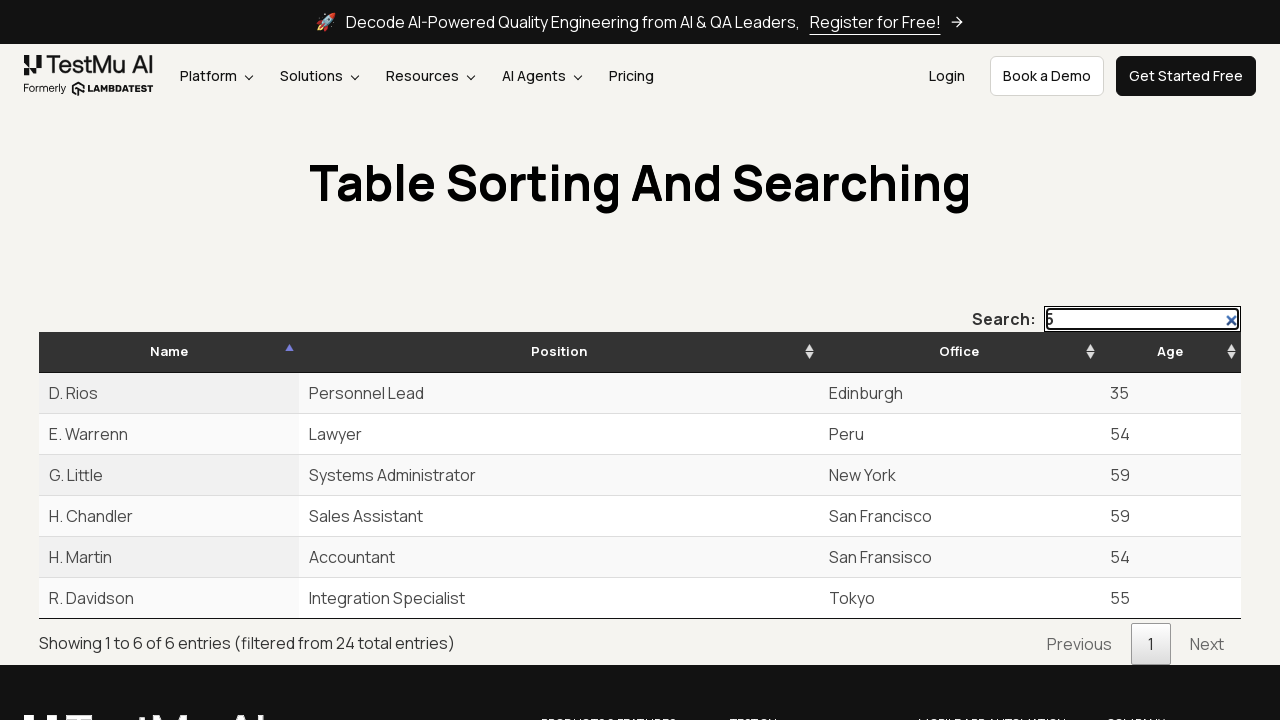

Clicked Position column header first time to sort ascending at (559, 352) on th:has-text('Position')
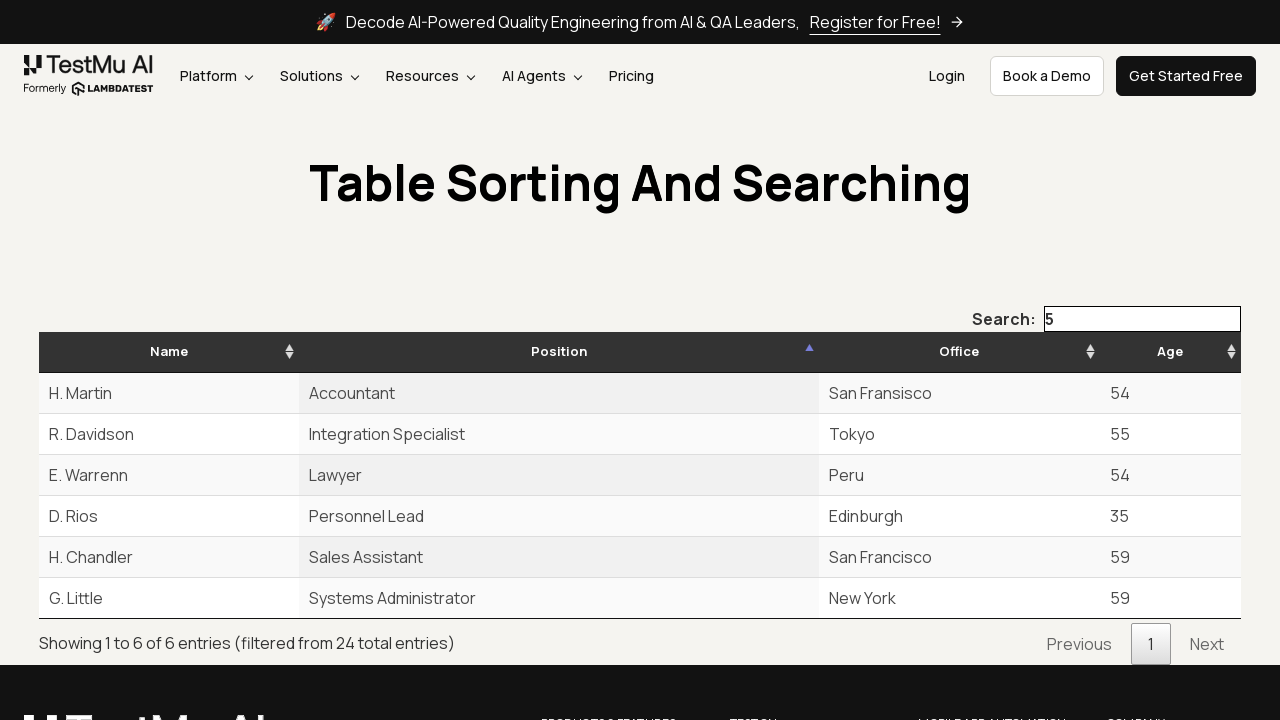

Clicked Position column header second time to sort descending at (559, 352) on th:has-text('Position')
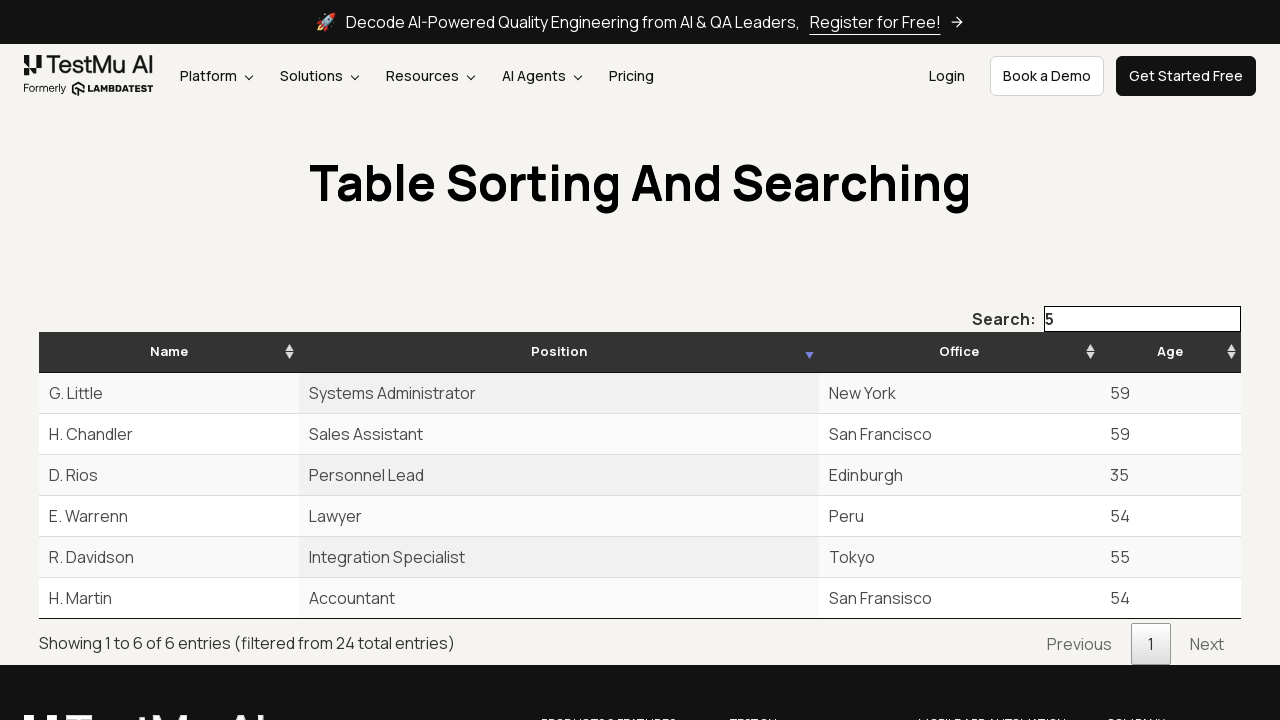

Table updated with sorted filtered results
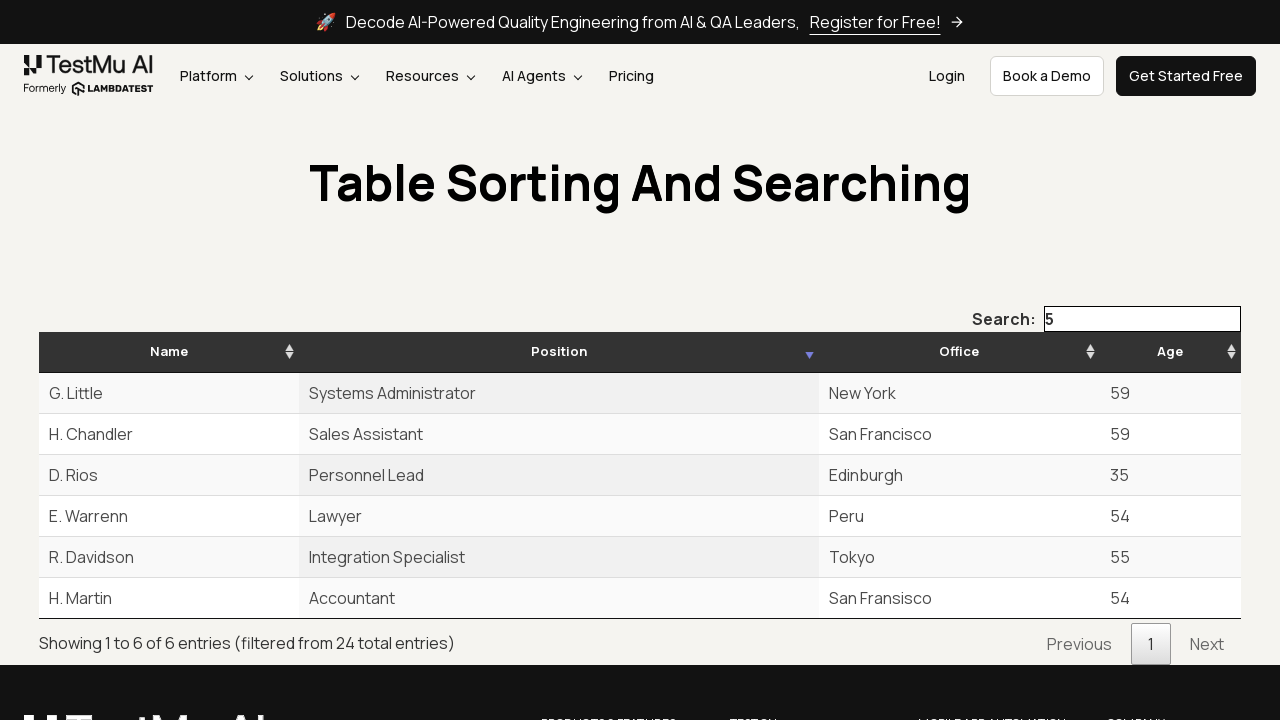

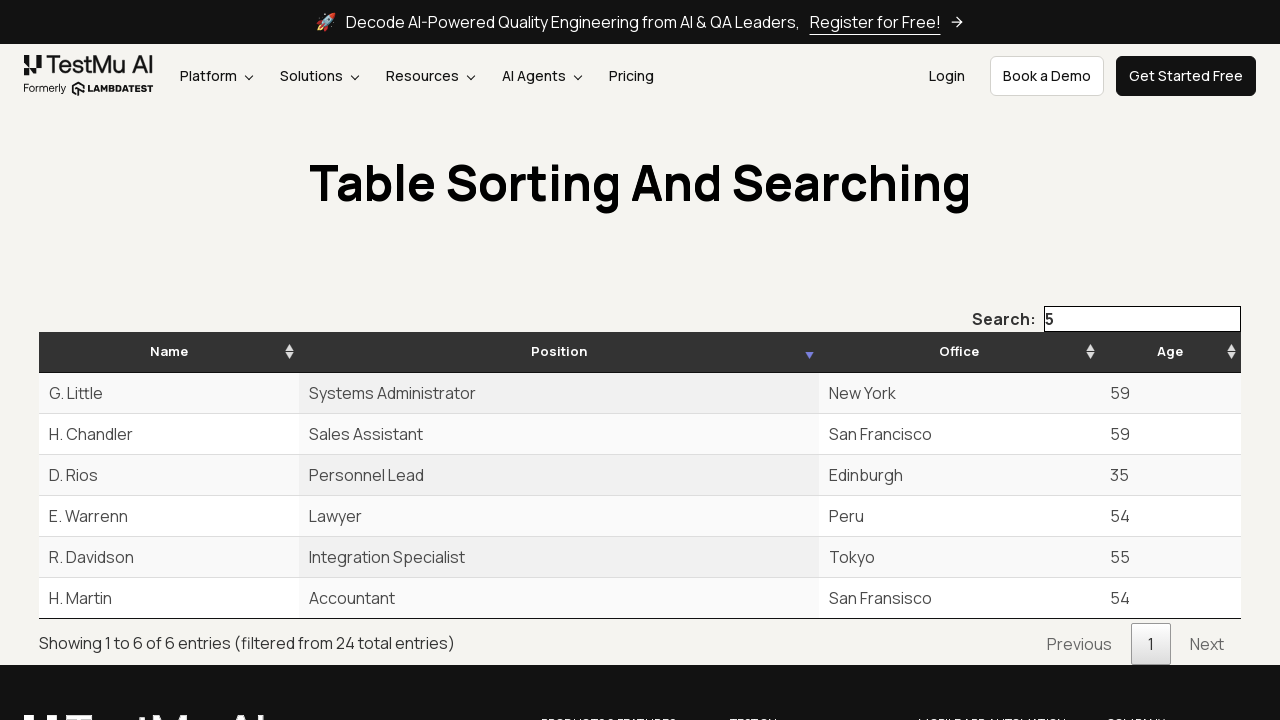